Tests a math exercise page by reading two numbers displayed on the page, calculating their sum, selecting the correct answer from a dropdown menu, and submitting the form.

Starting URL: http://suninjuly.github.io/selects2.html

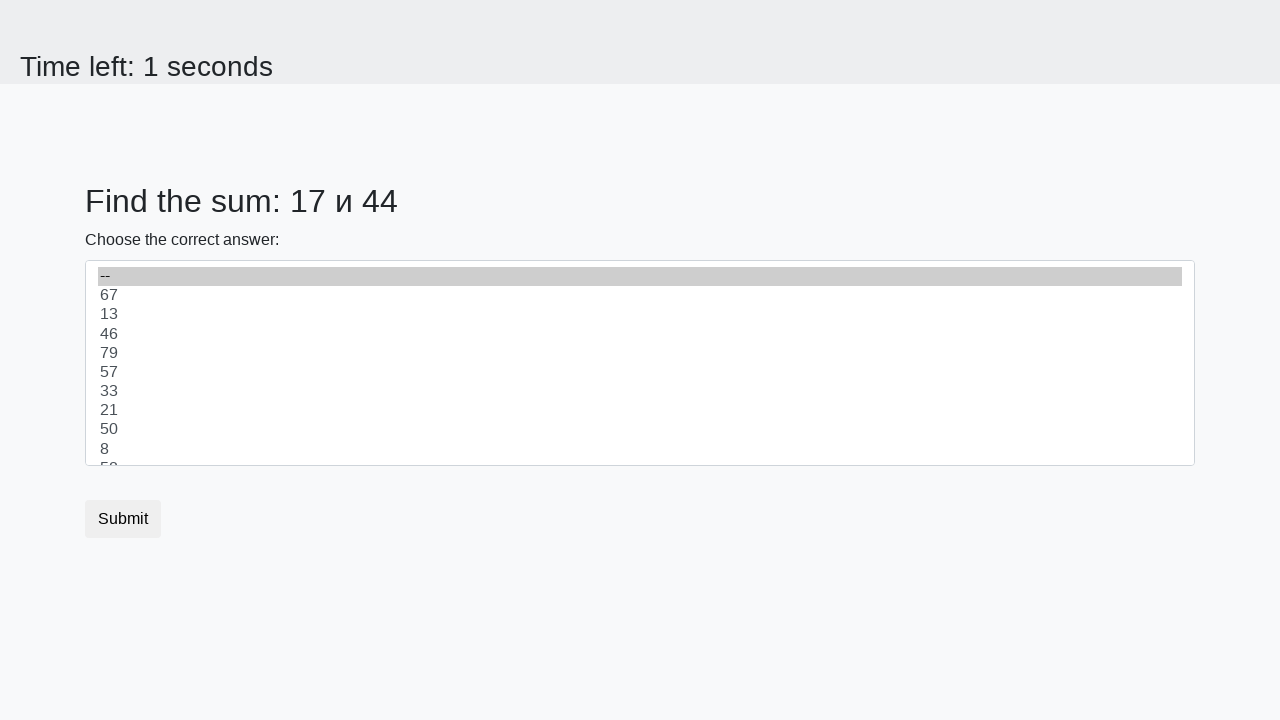

Retrieved first number from page
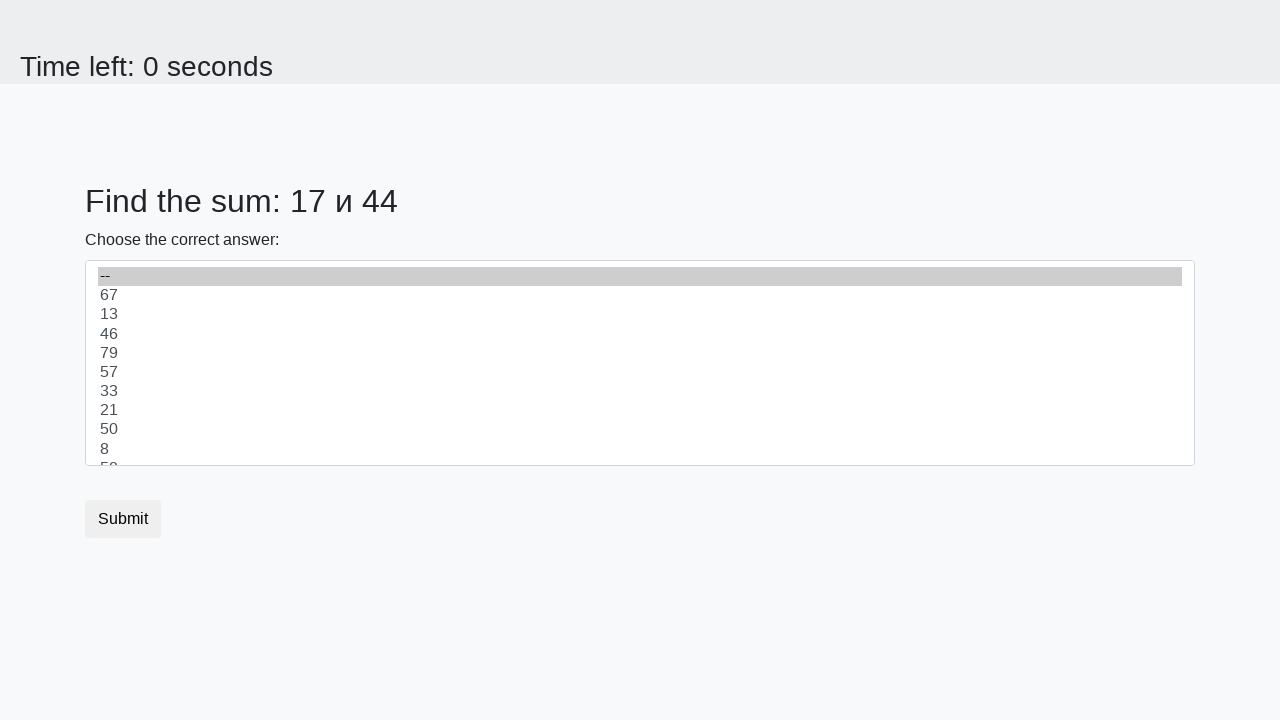

Retrieved second number from page
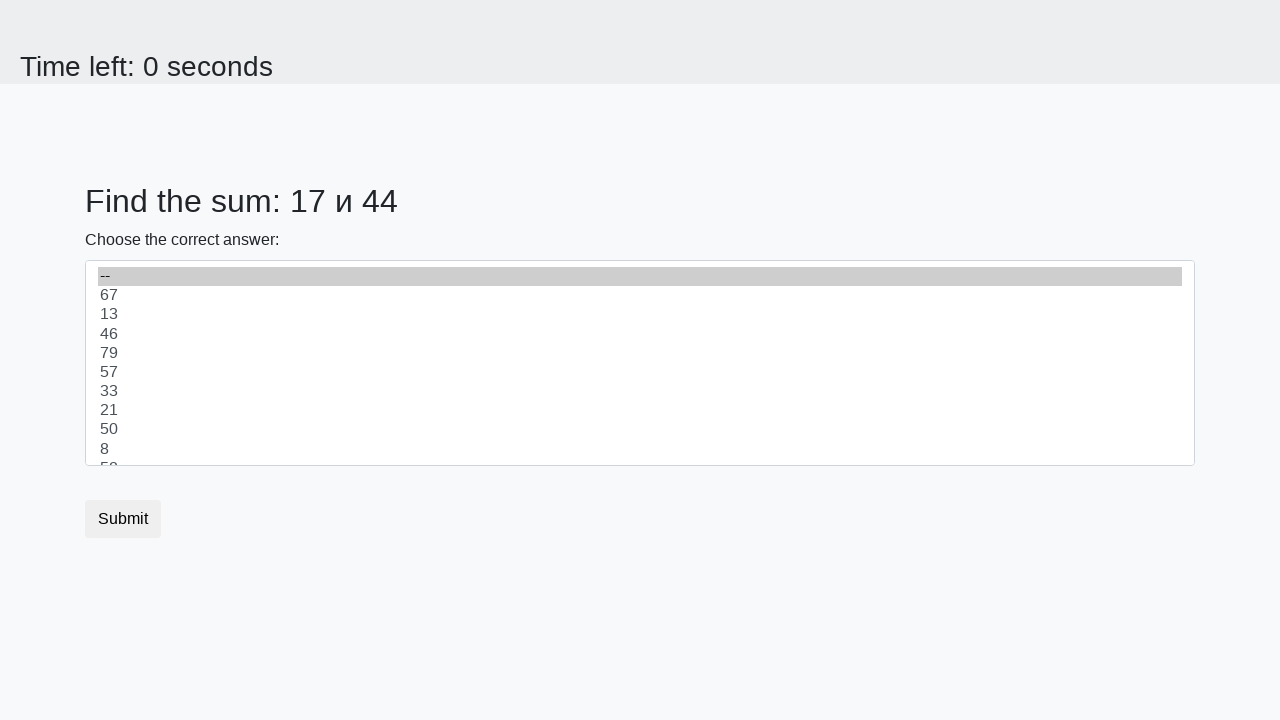

Selected calculated sum (61) from dropdown menu on select
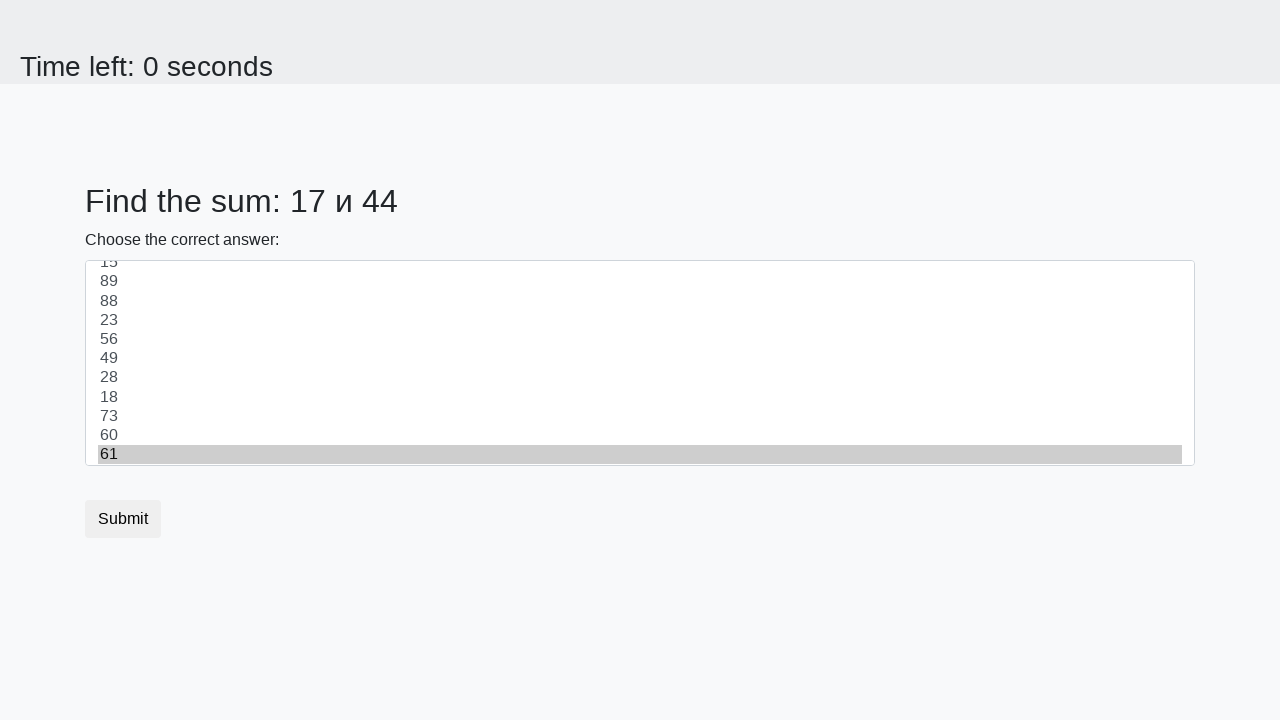

Clicked submit button to complete the math exercise at (123, 519) on button[type='submit']
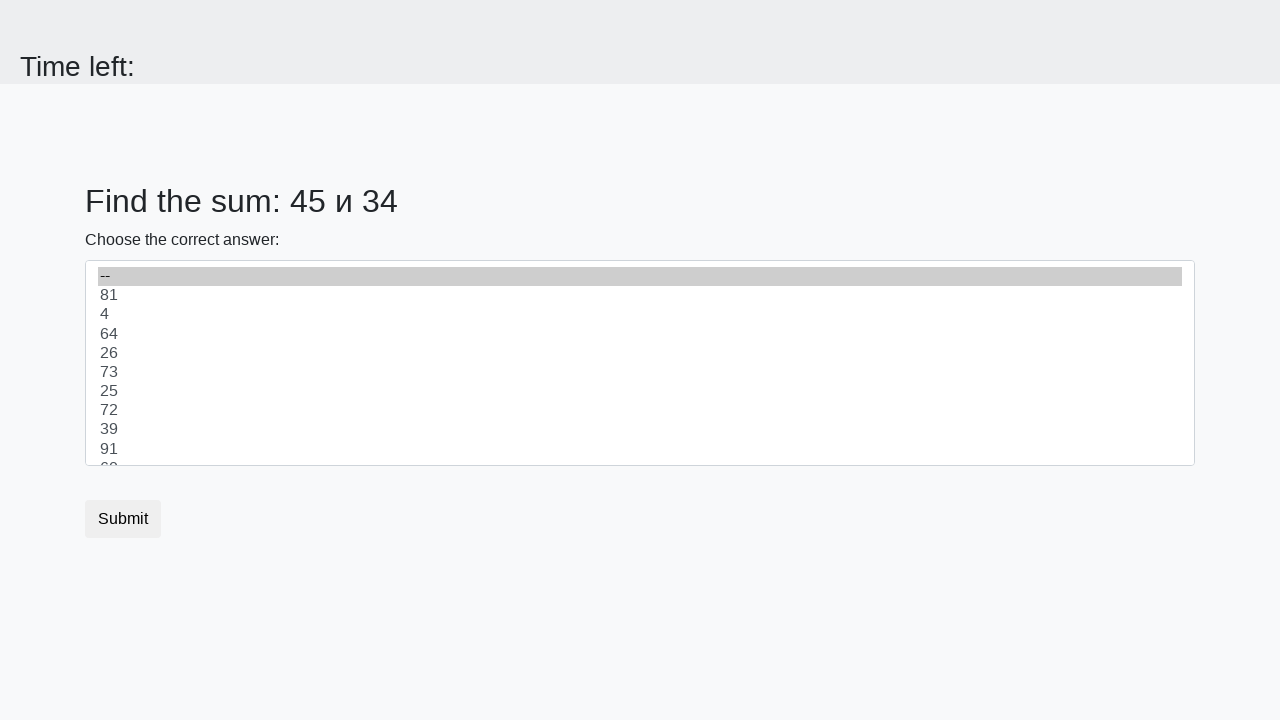

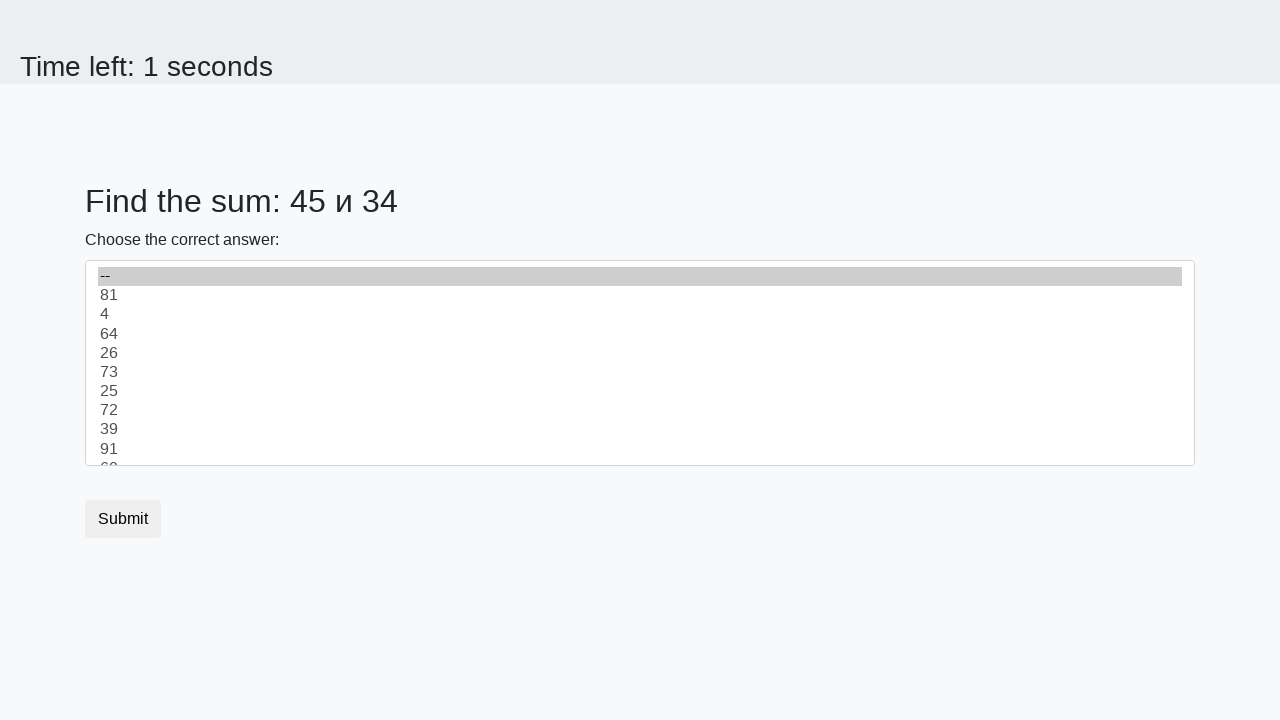